Navigates to the WebdriverIO website and verifies the page title contains WebdriverIO

Starting URL: https://webdriver.io

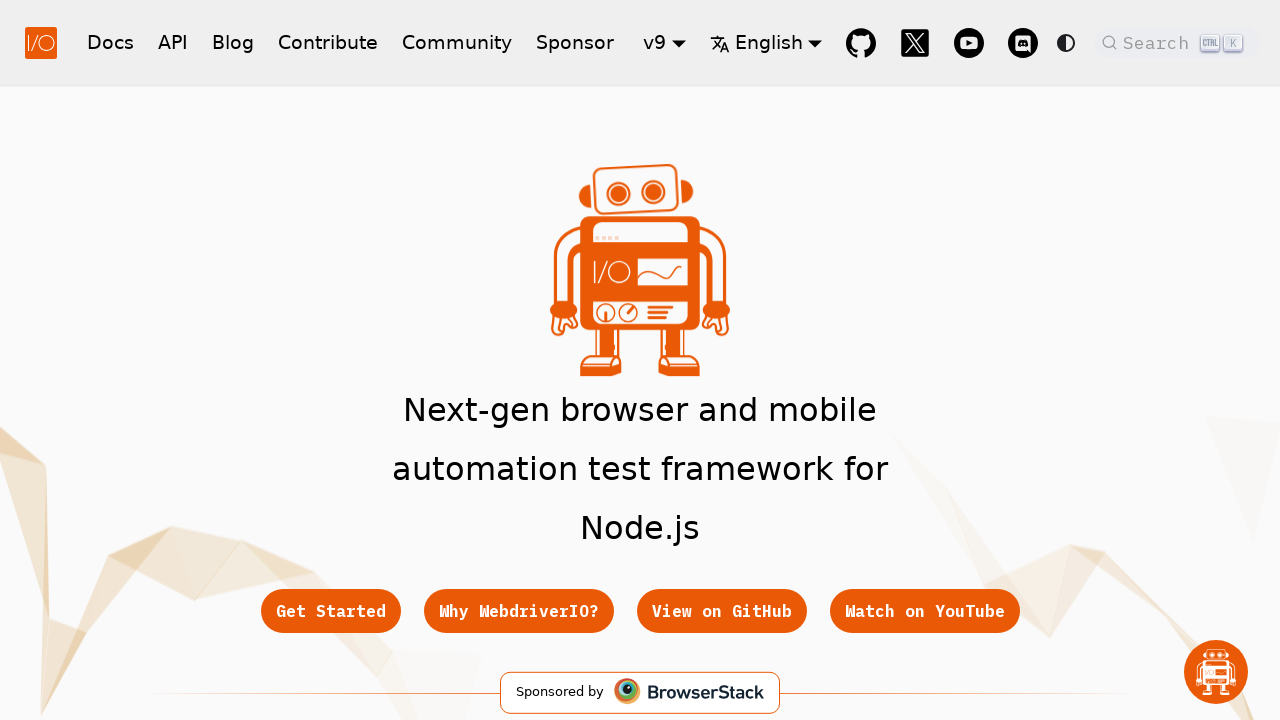

Navigated to WebdriverIO website
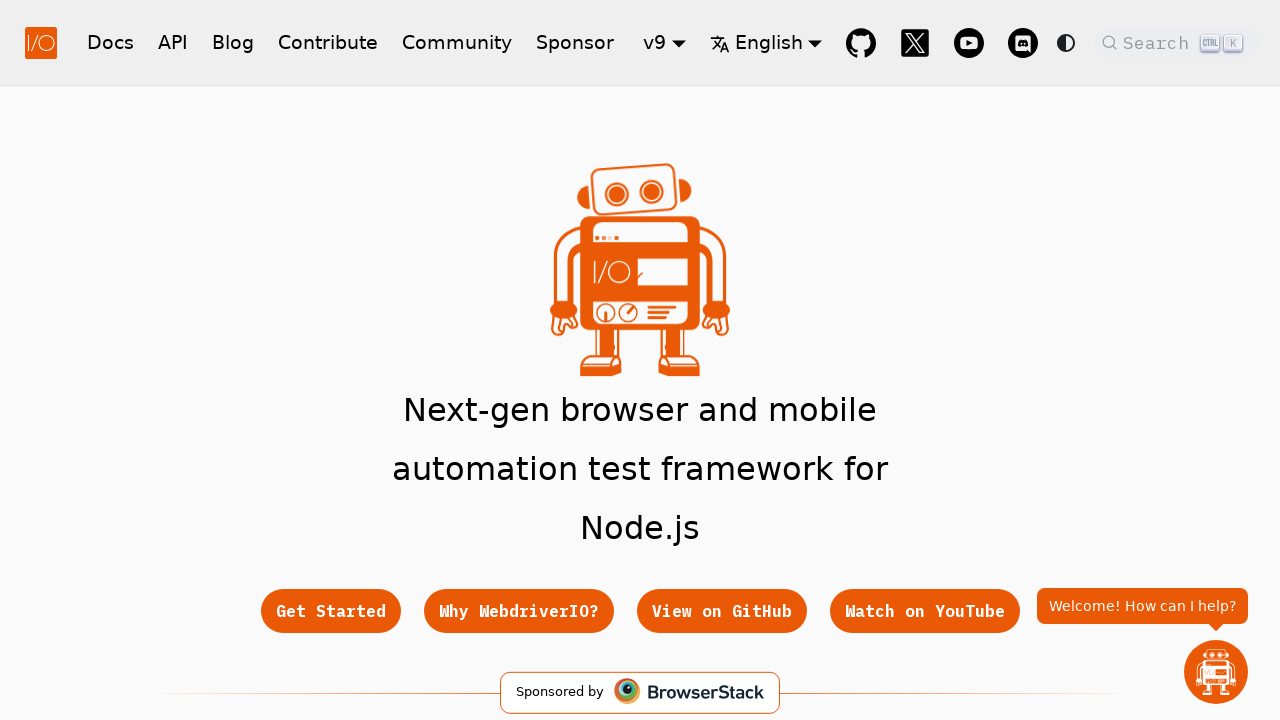

Page loaded and DOM content ready
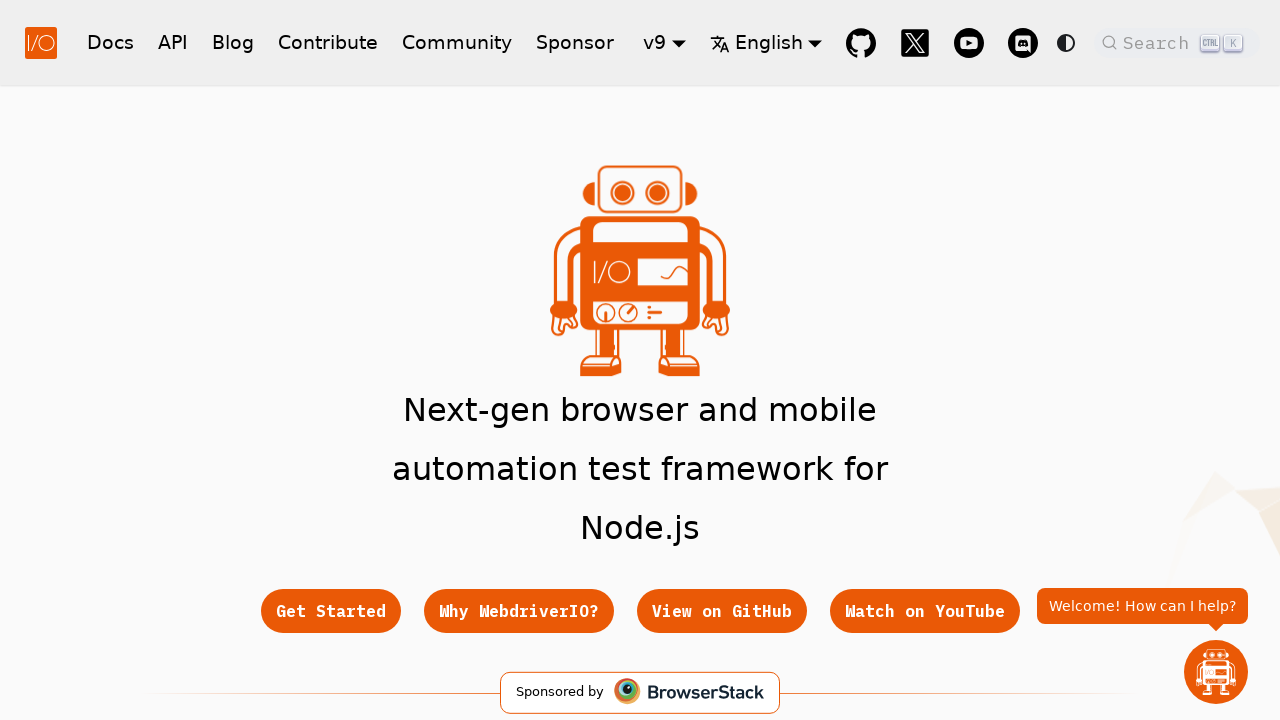

Retrieved page title: WebdriverIO · Next-gen browser and mobile automation test framework for Node.js | WebdriverIO
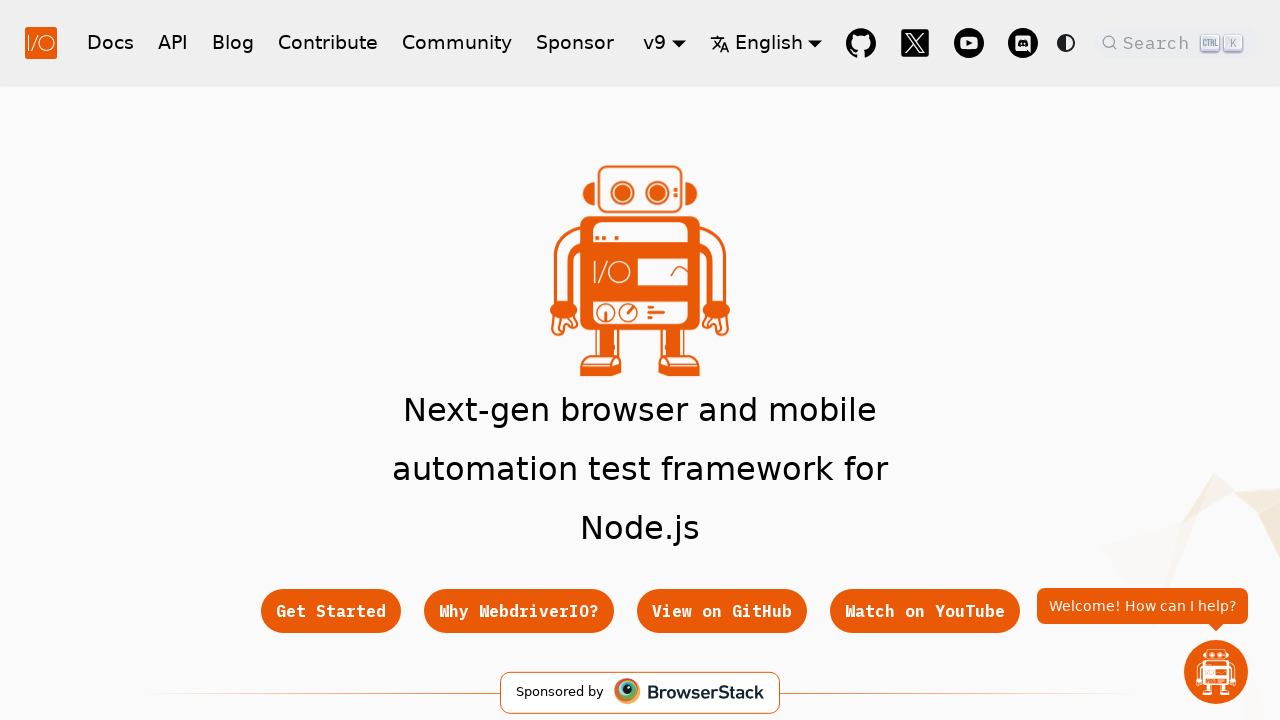

Verified page title contains 'WebdriverIO'
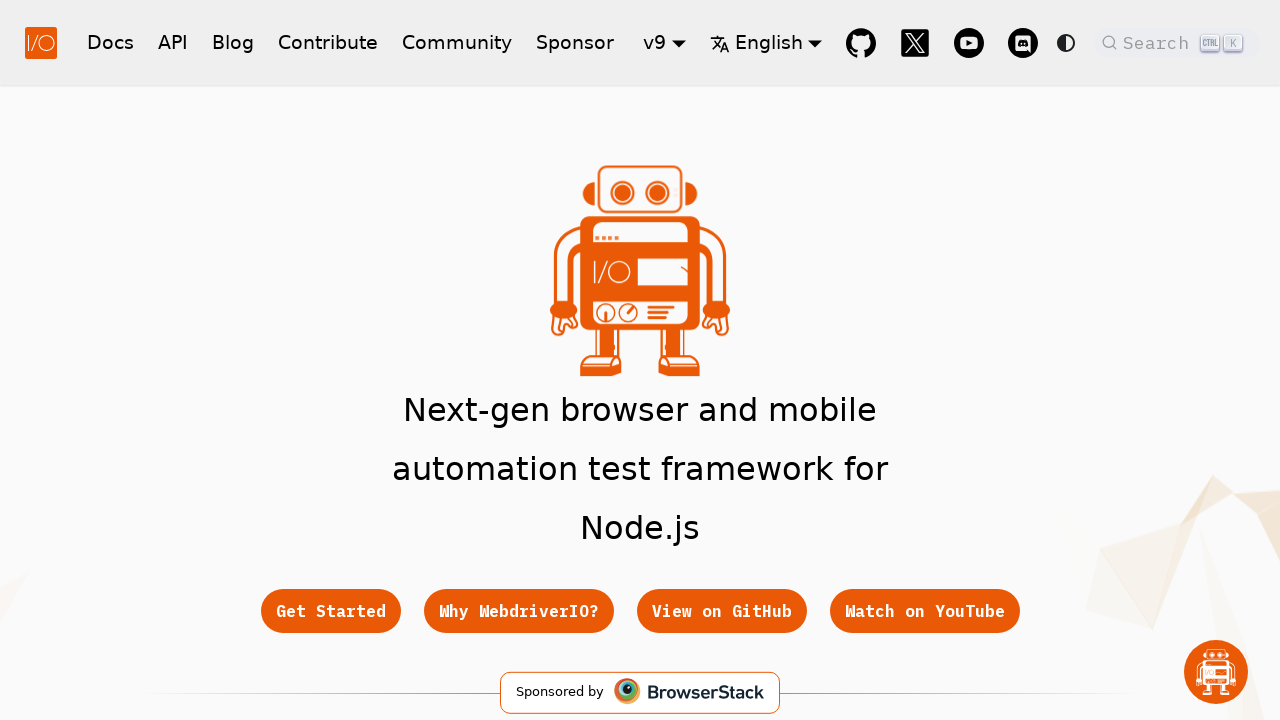

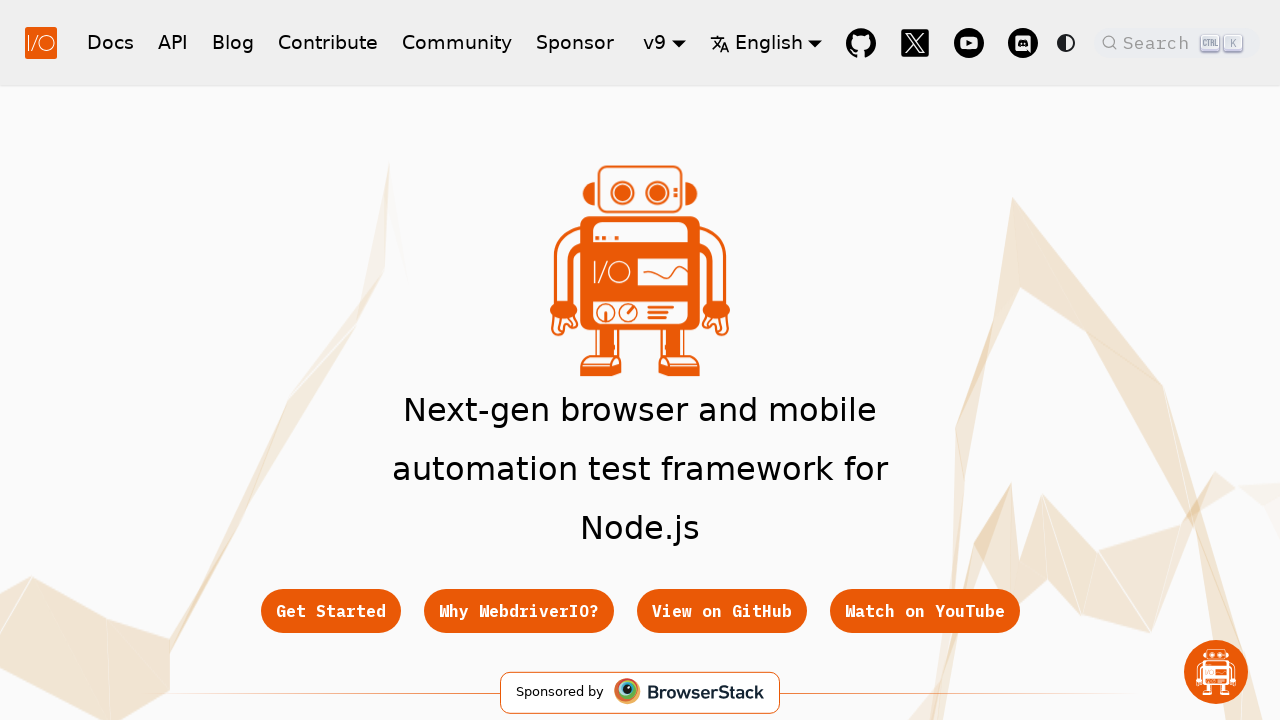